Tests mouse hover functionality by hovering over a dropdown button to reveal menu items, then clicking on the "Testing" link from the dropdown menu

Starting URL: http://seleniumpractise.blogspot.in/2016/08/how-to-perform-mouse-hover-in-selenium.html

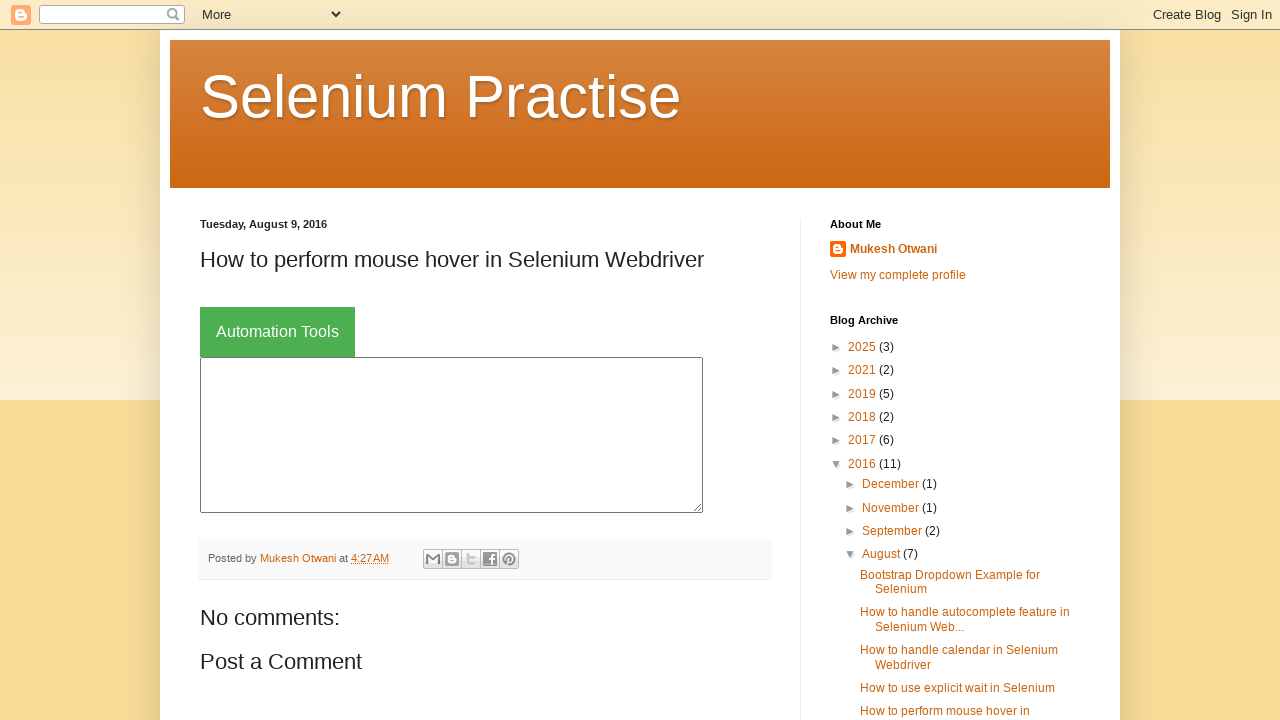

Navigated to mouse hover demo page
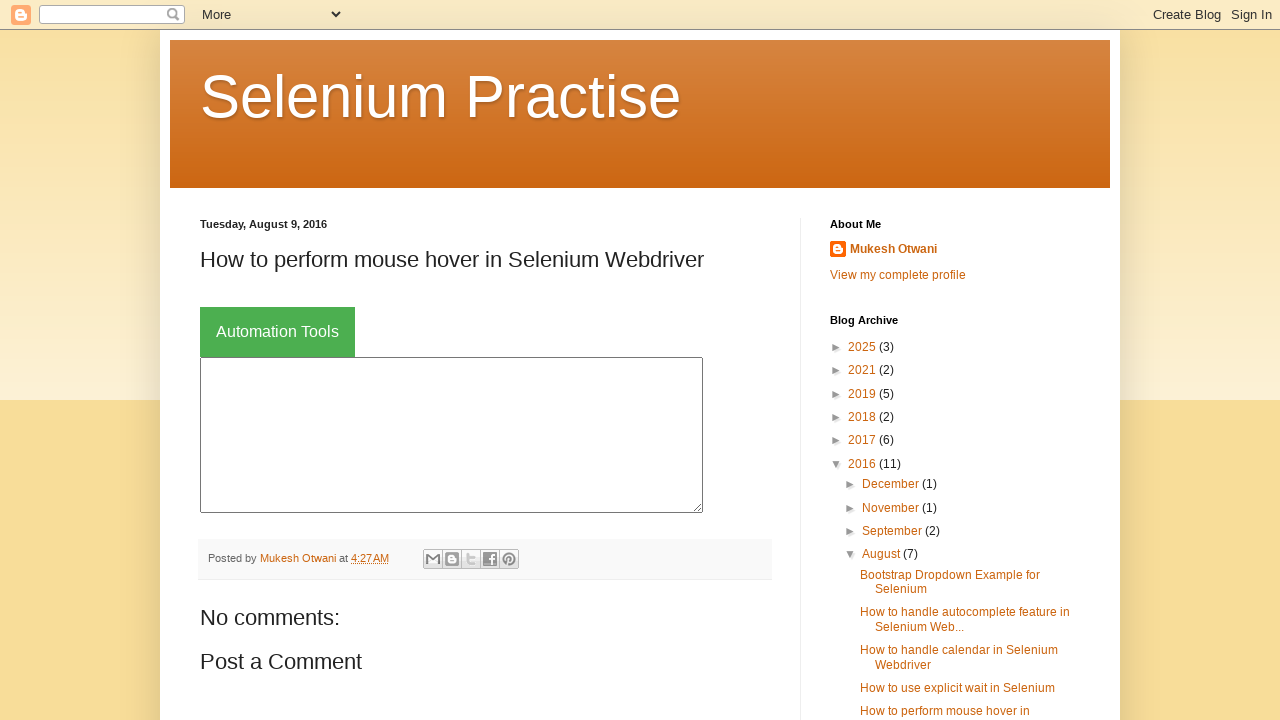

Hovered over Automation Tools button to reveal dropdown menu at (278, 332) on xpath=//button[text()='Automation Tools']
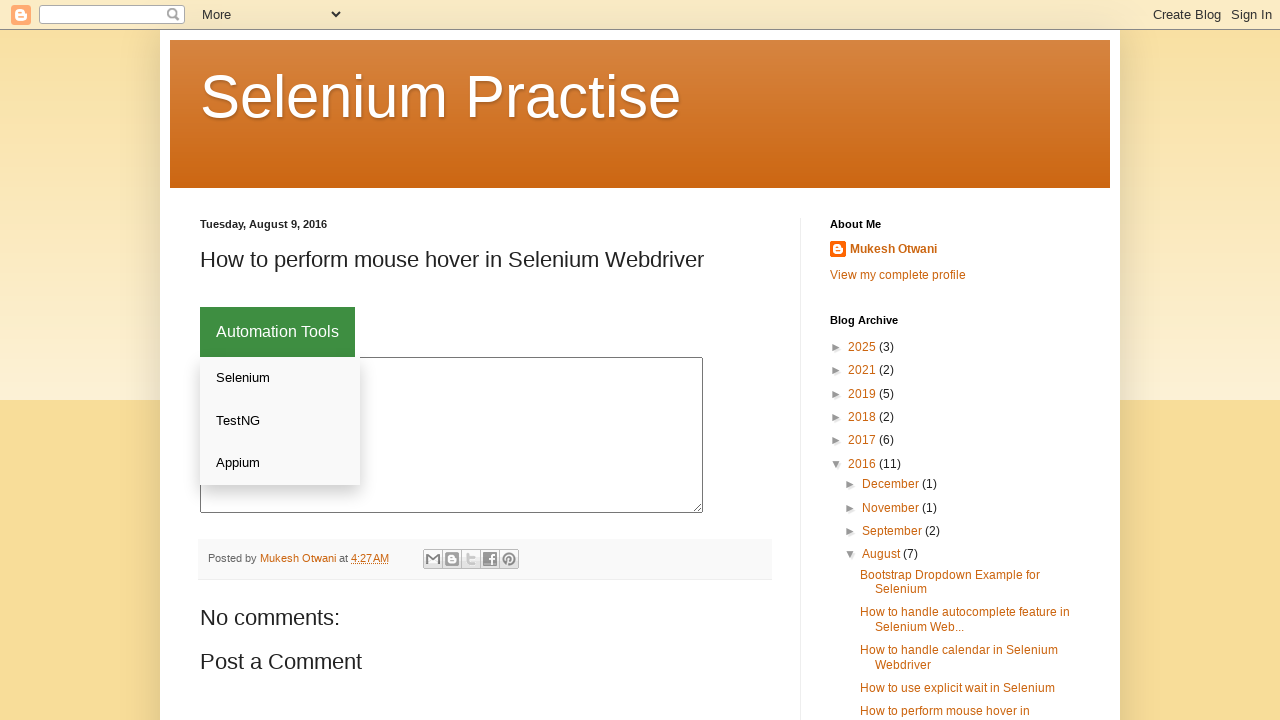

Dropdown menu items became visible
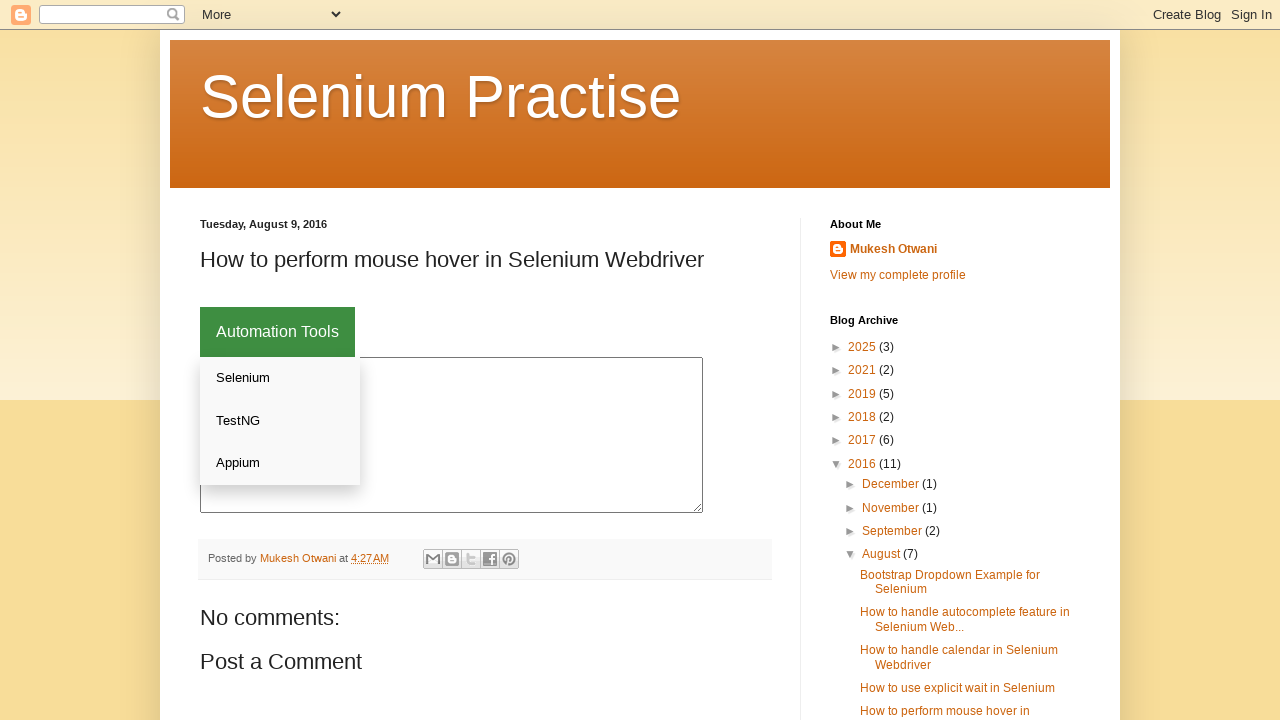

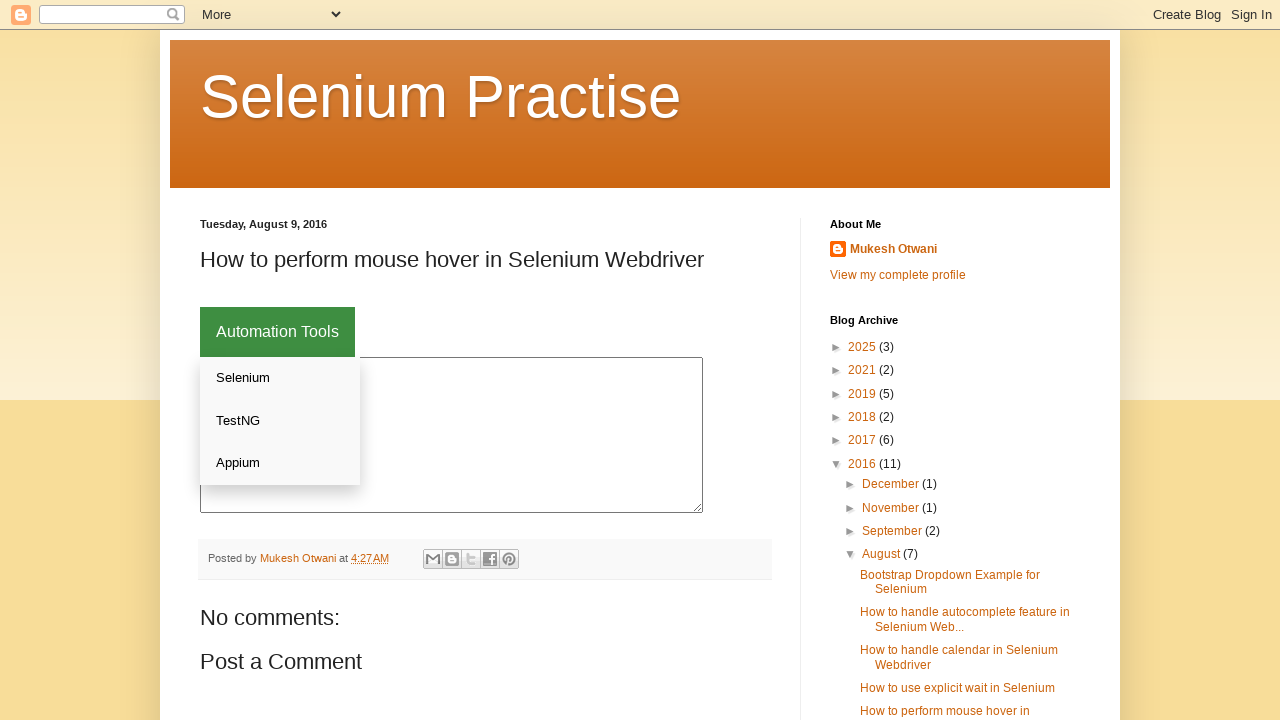